Tests JavaScript confirm dialog by clicking to trigger it, dismissing it first, then accepting it, and verifying the result messages for each action.

Starting URL: https://the-internet.herokuapp.com/javascript_alerts

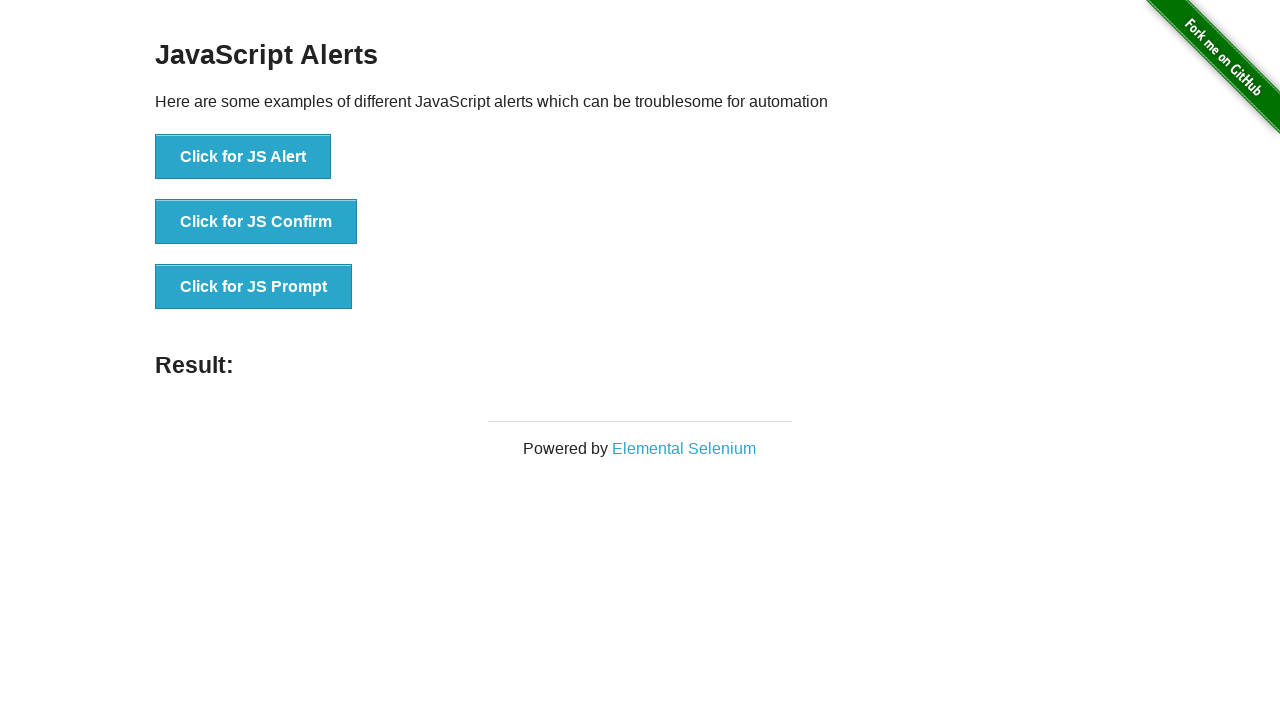

Navigated to JavaScript alerts page
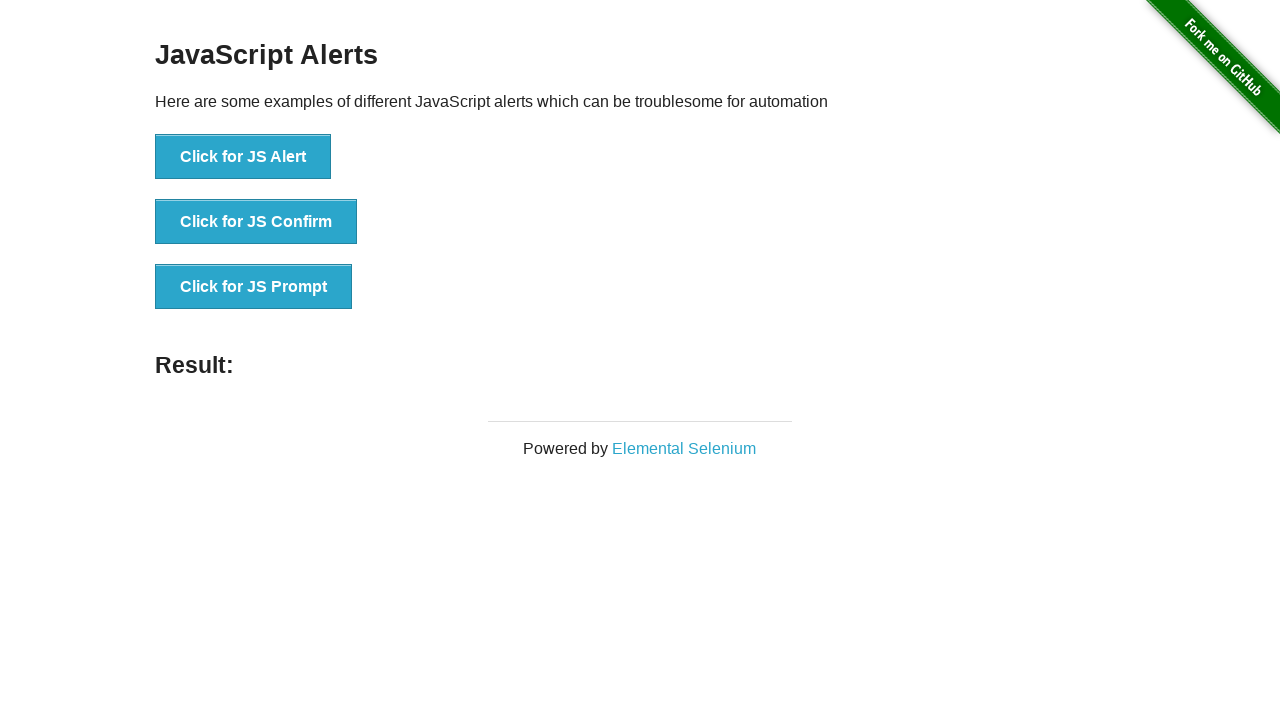

Set up dialog handler to dismiss confirm dialog
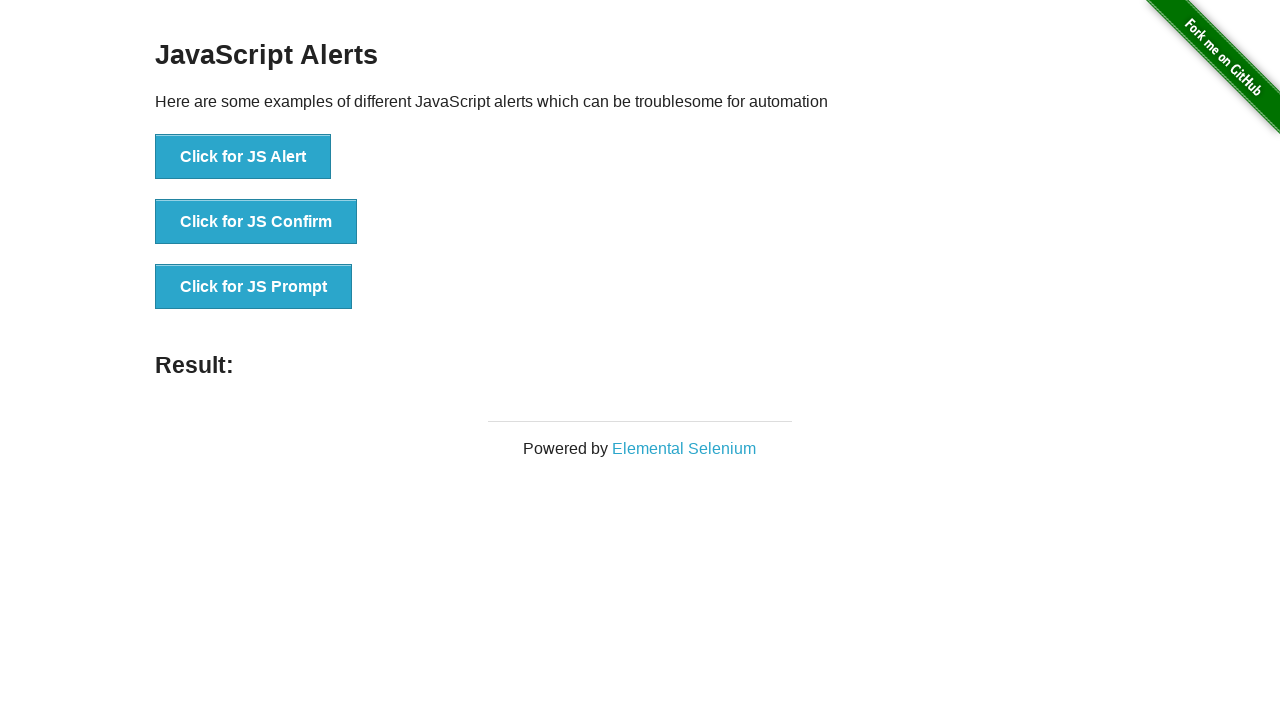

Clicked button to trigger JavaScript confirm dialog at (256, 222) on button[onclick='jsConfirm()']
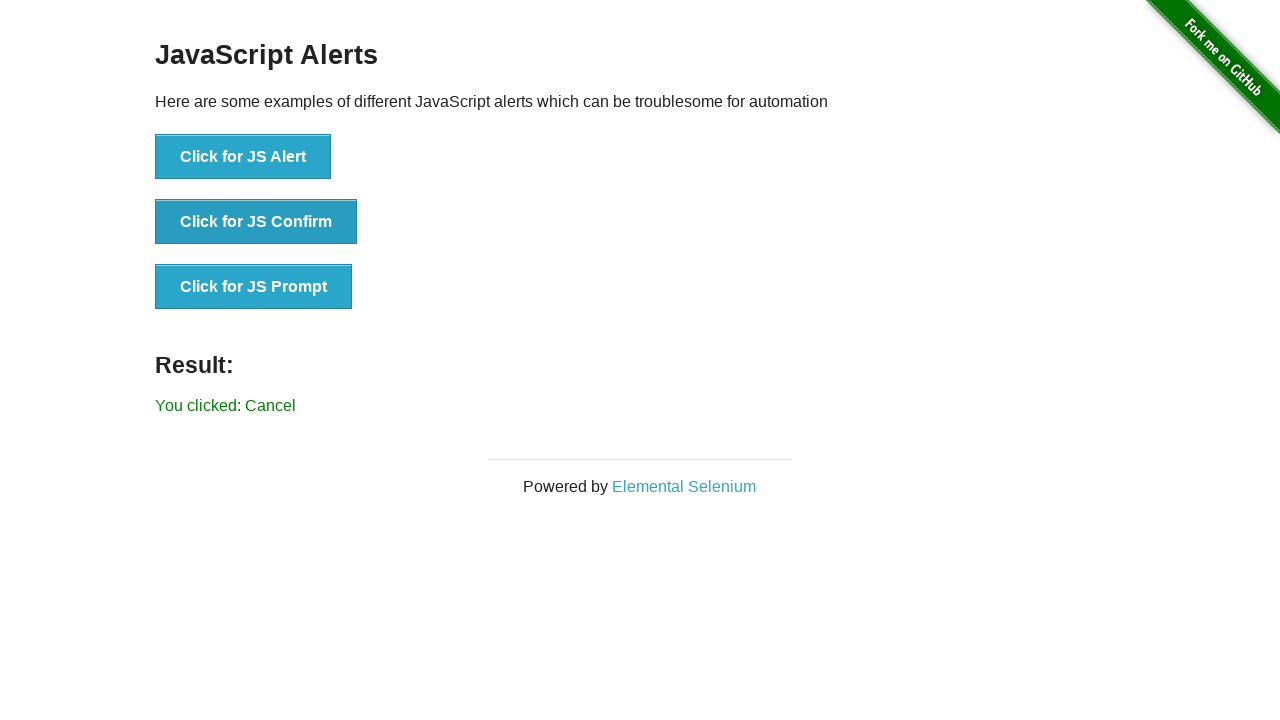

Confirm dialog was dismissed and result message appeared
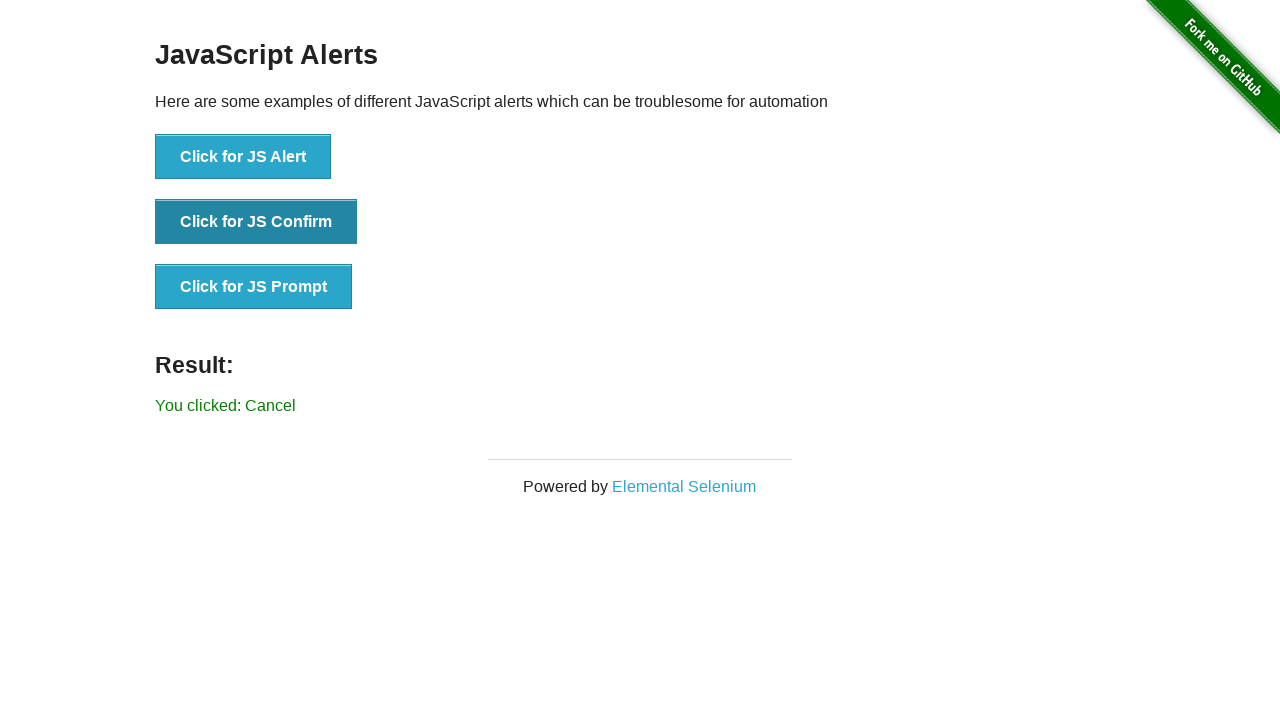

Set up dialog handler to accept confirm dialog
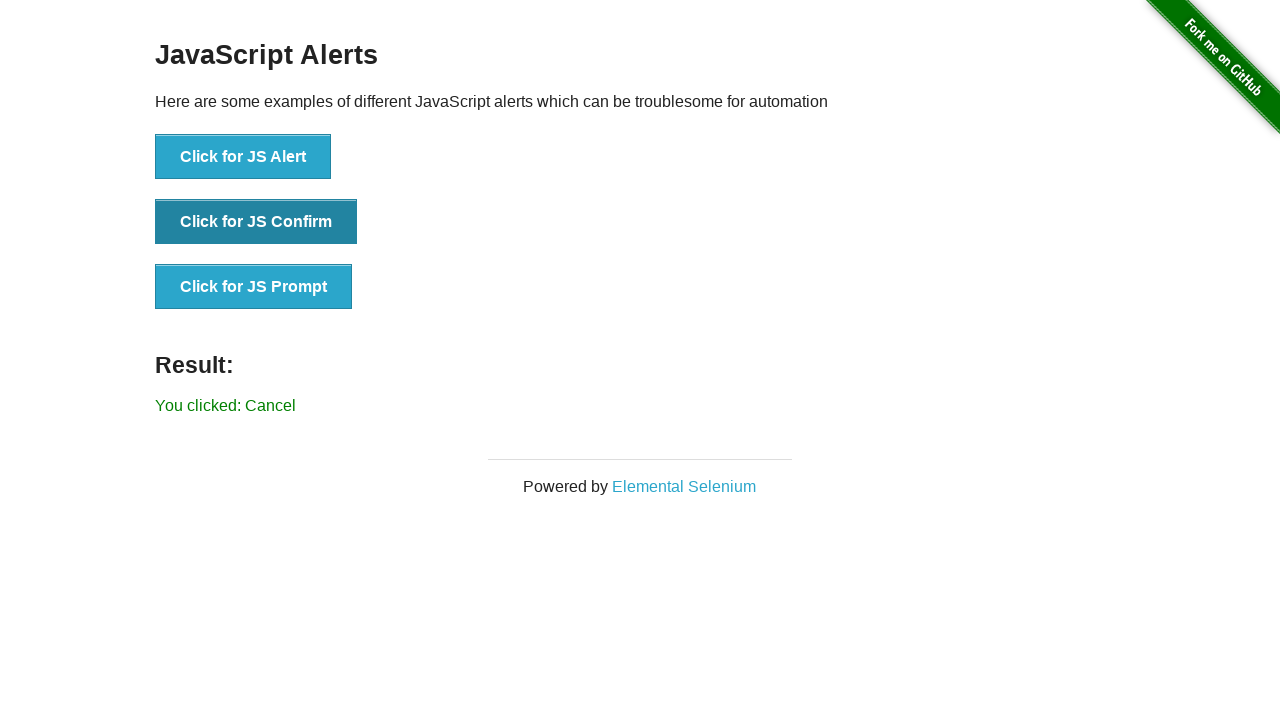

Clicked button again to trigger JavaScript confirm dialog at (256, 222) on button[onclick='jsConfirm()']
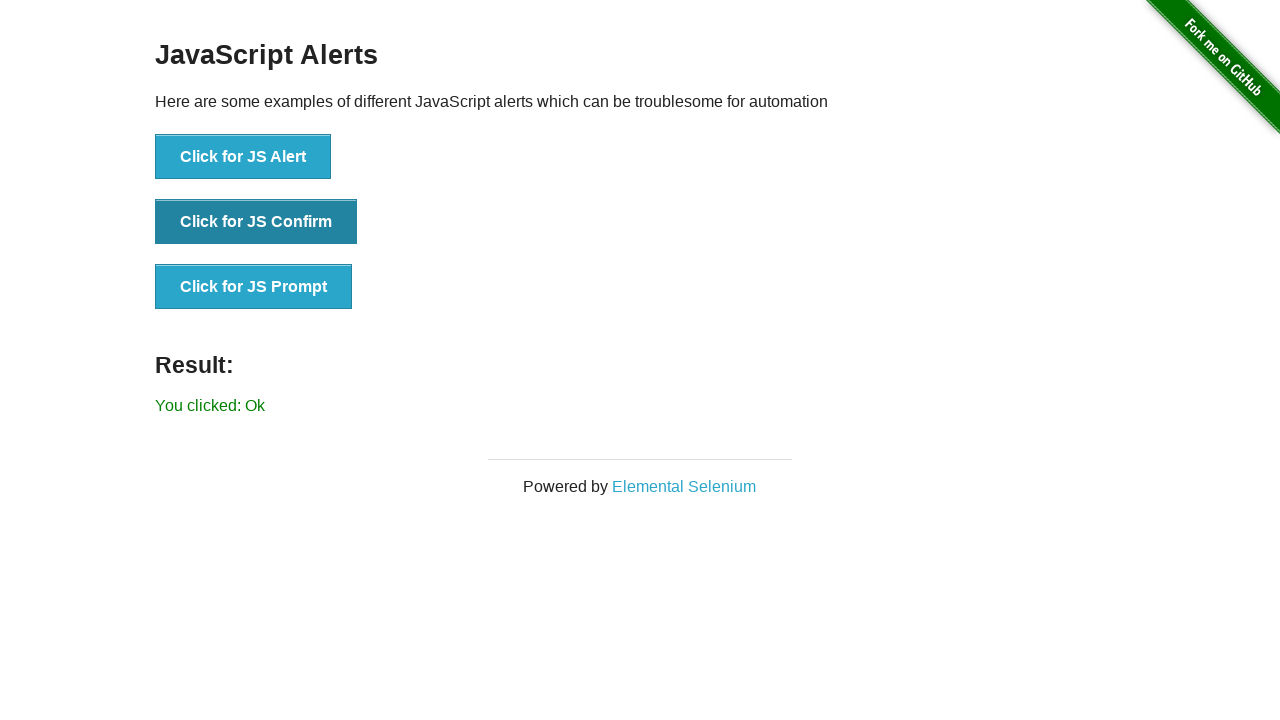

Confirm dialog was accepted and result message appeared
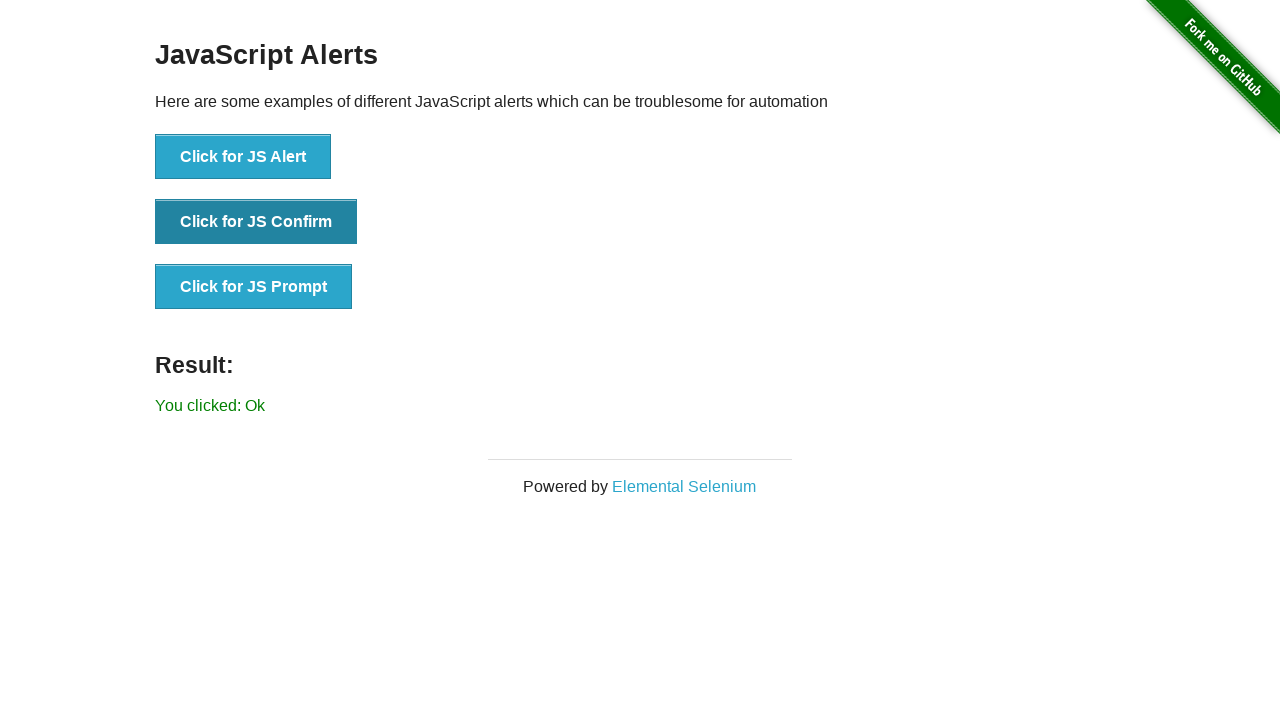

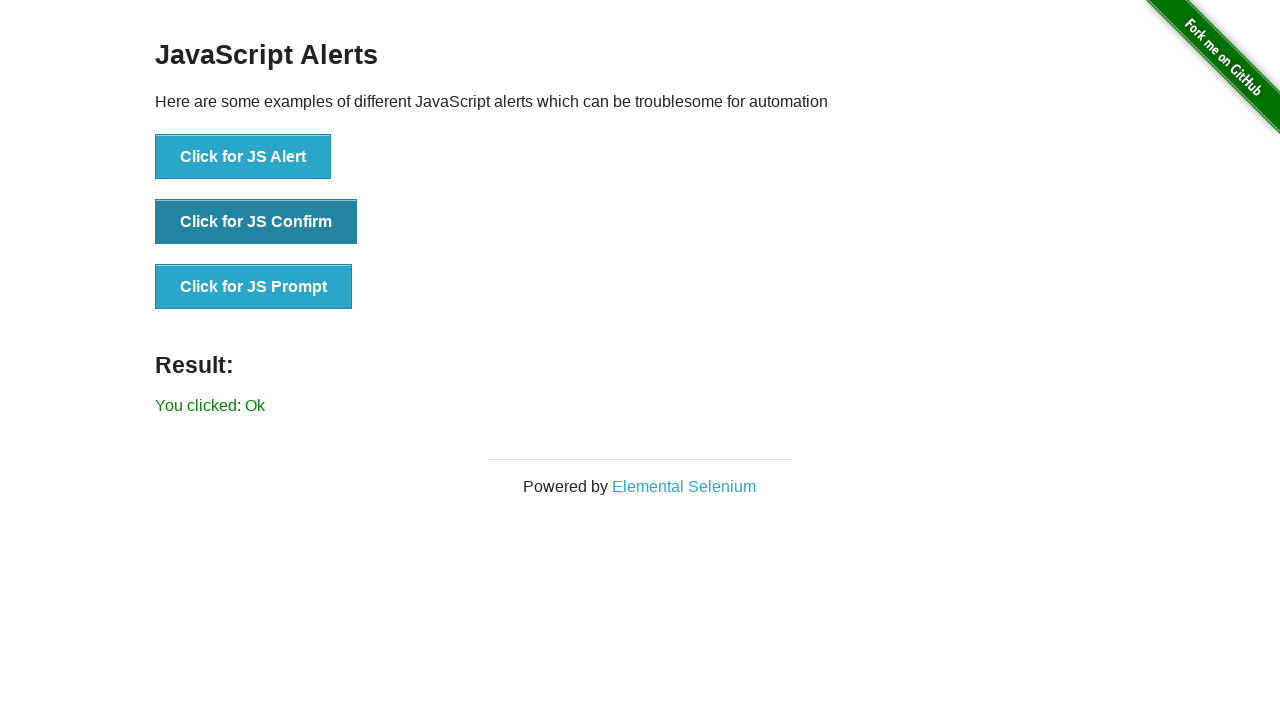